Tests the Olympics medals page navigation by selecting different sports (volleyball) from a dropdown selector and switching between viewing modes (by sport vs by date), verifying correct URL navigation.

Starting URL: https://www.sport-express.ru/olympics/summer/badminton/2016/medals/

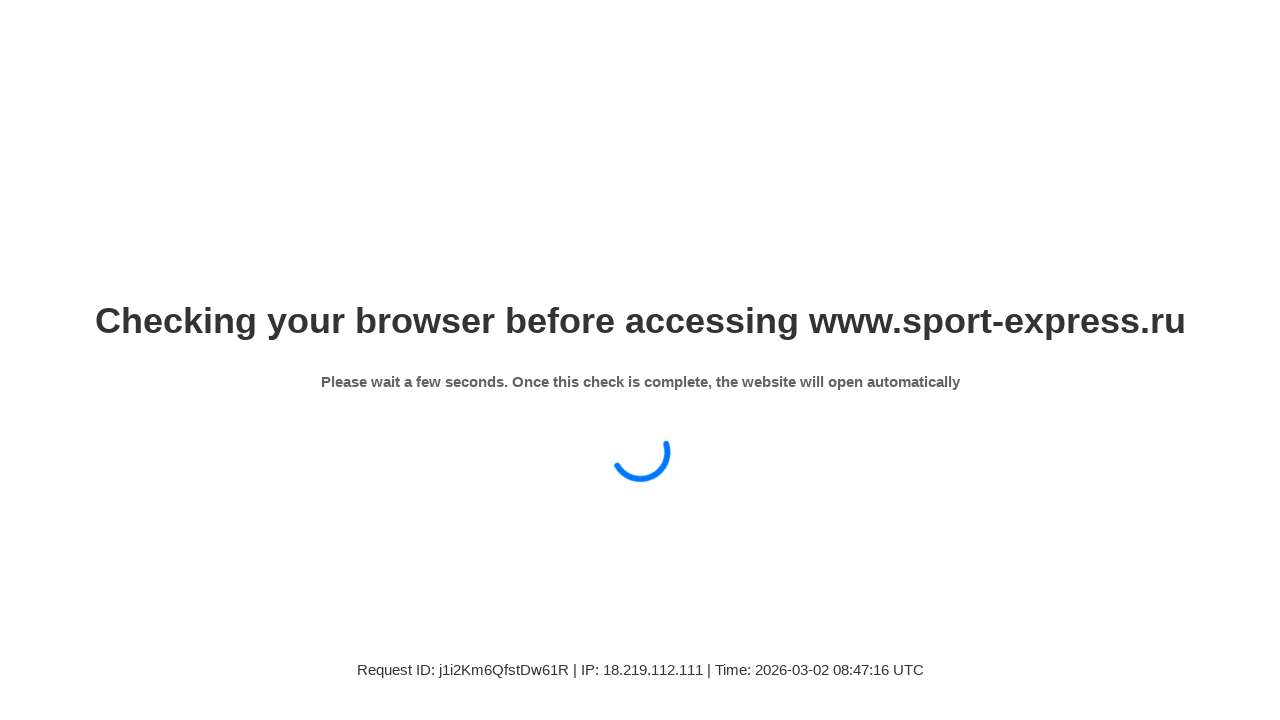

Waited for breadcrumb menu element to load
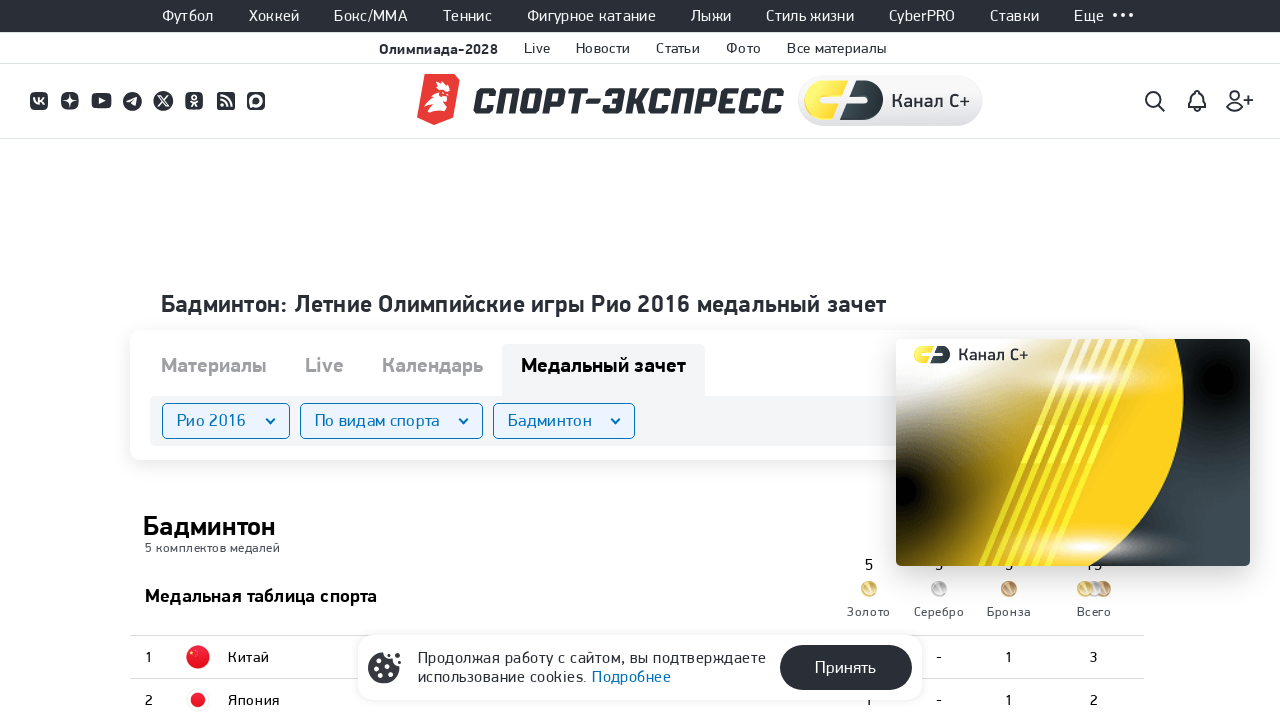

Clicked on sport selector dropdown showing 'Бадминтон' at (550, 421) on xpath=//div[@class='se-select__value-container'][contains(text(),'Бадминтон')]
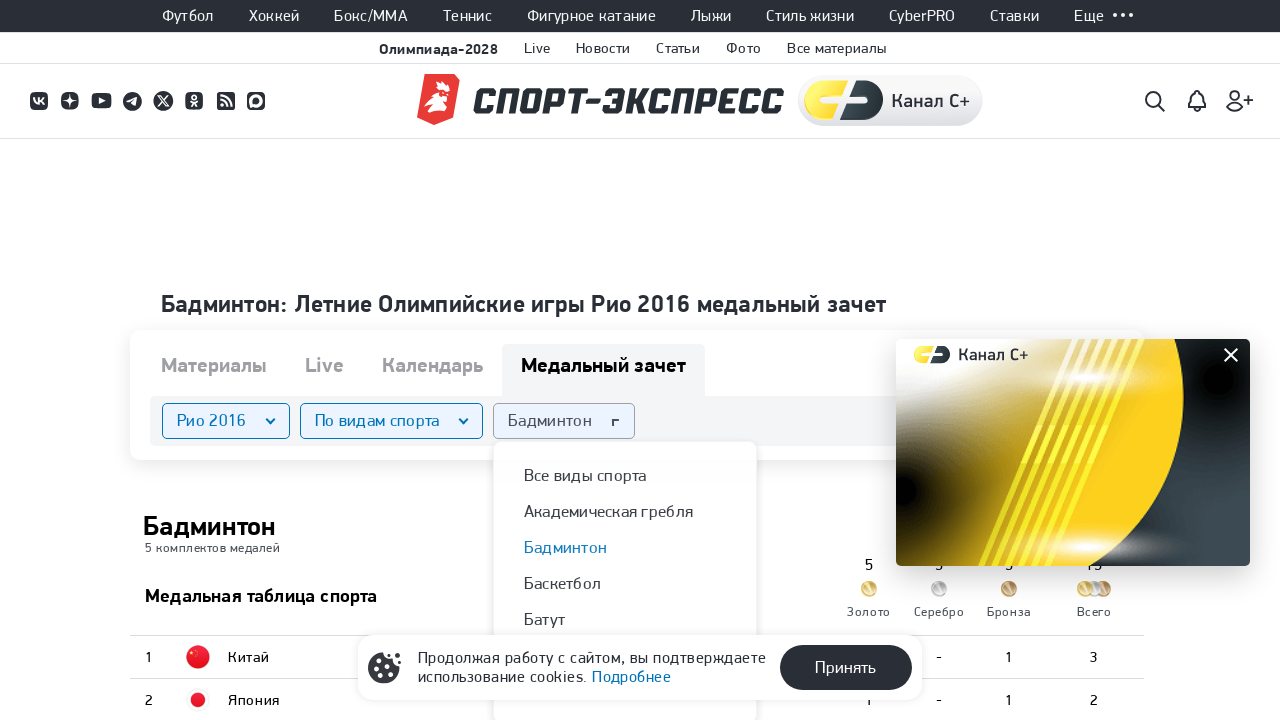

Selected volleyball from the sport dropdown (12th item) at (625, 582) on xpath=//div[@class='se-grid2col__left']//div[12]
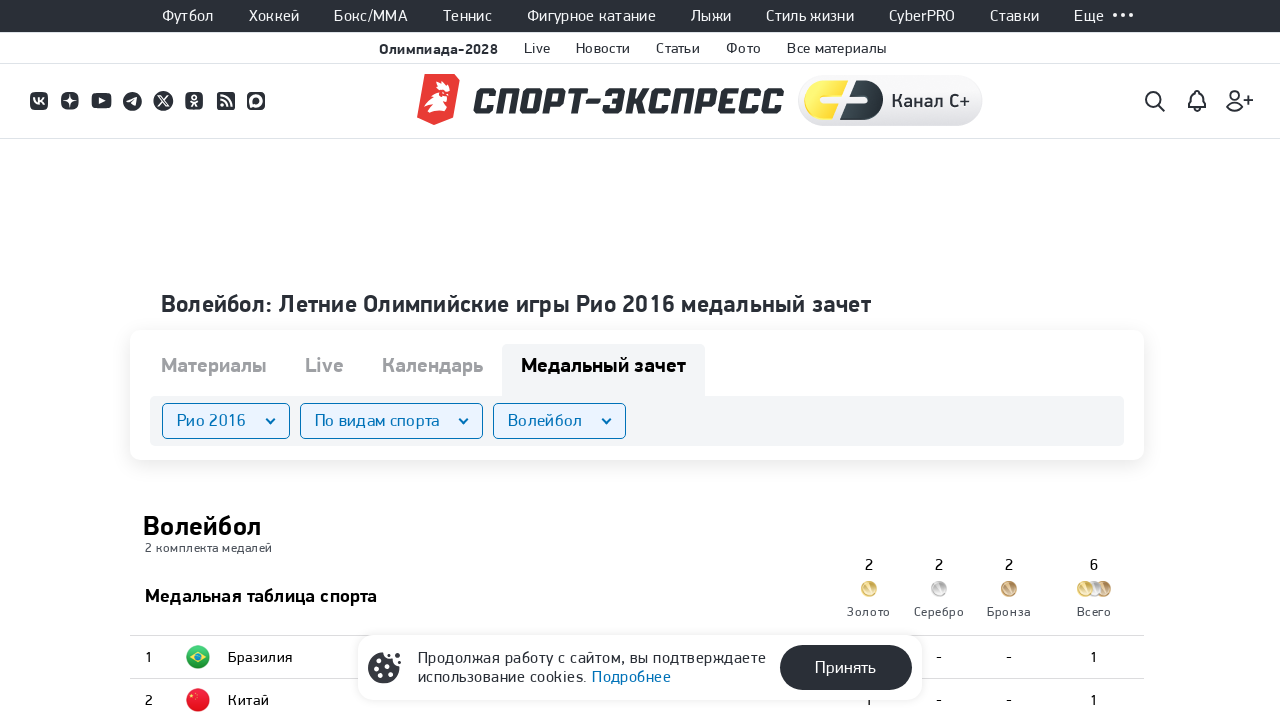

Navigated to volleyball medals page - URL verified
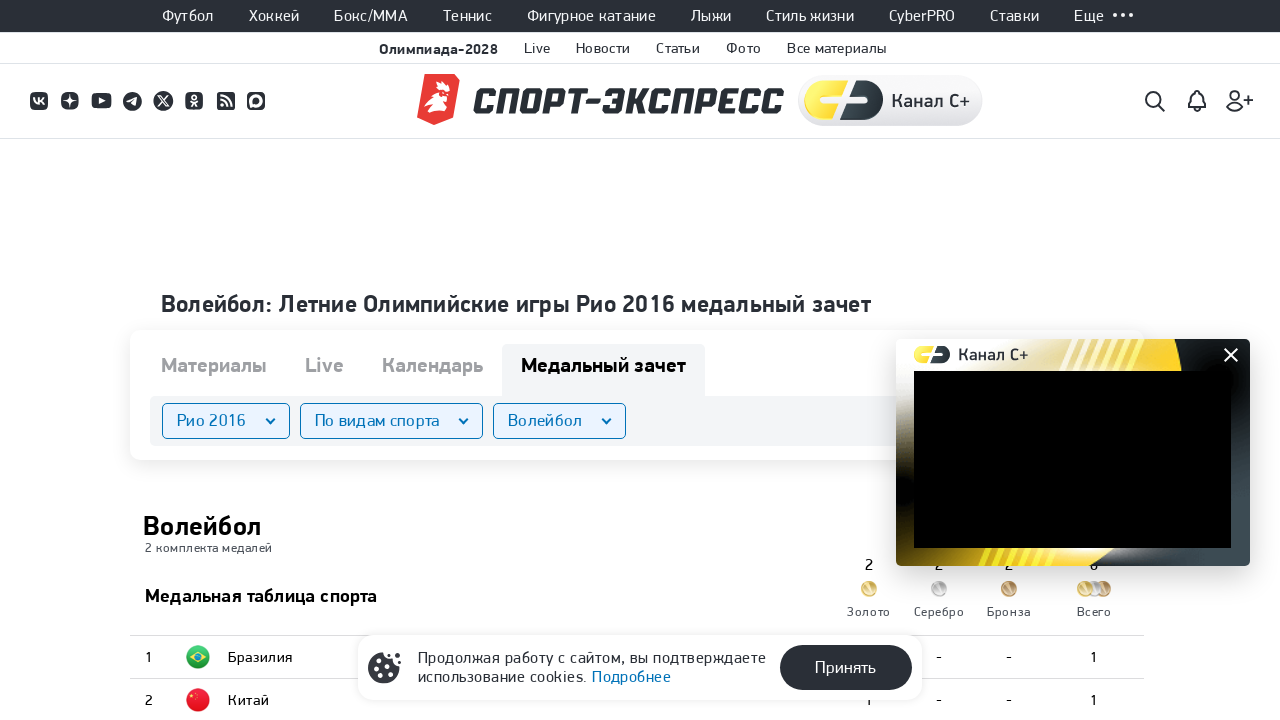

Clicked on view selector dropdown showing 'По видам спорта' at (377, 421) on xpath=//div[@class='se-select__value-container'][contains(text(),'По видам спорт
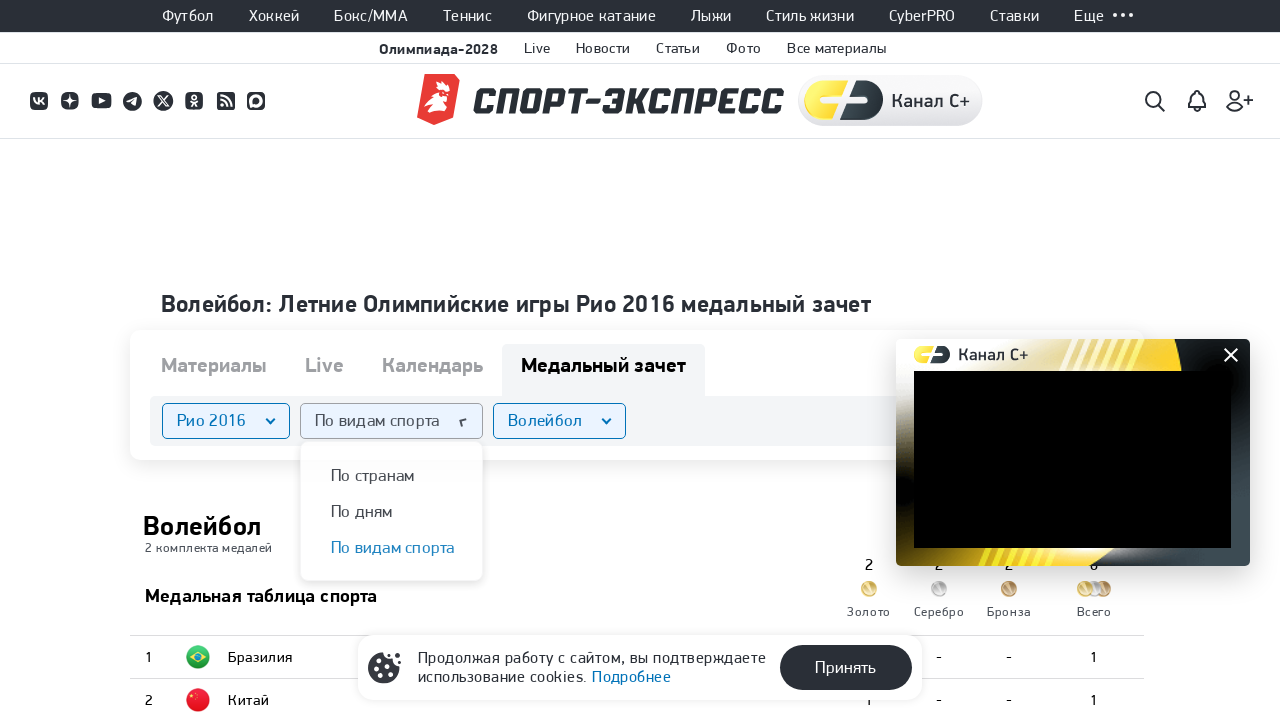

Selected 'By date' option from the view dropdown at (391, 511) on xpath=//div[@class='se-select se-select--1col se-select--selected se-select--siz
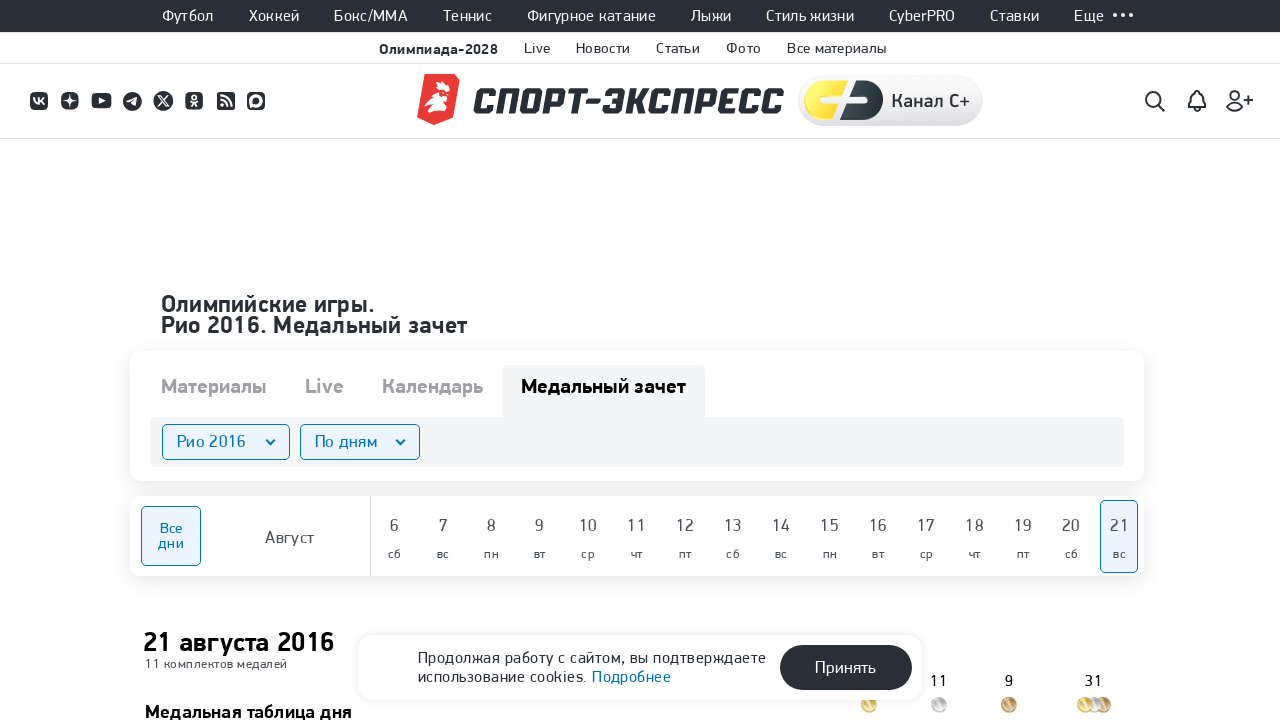

Navigated to date view page - URL verified as date-based medals view
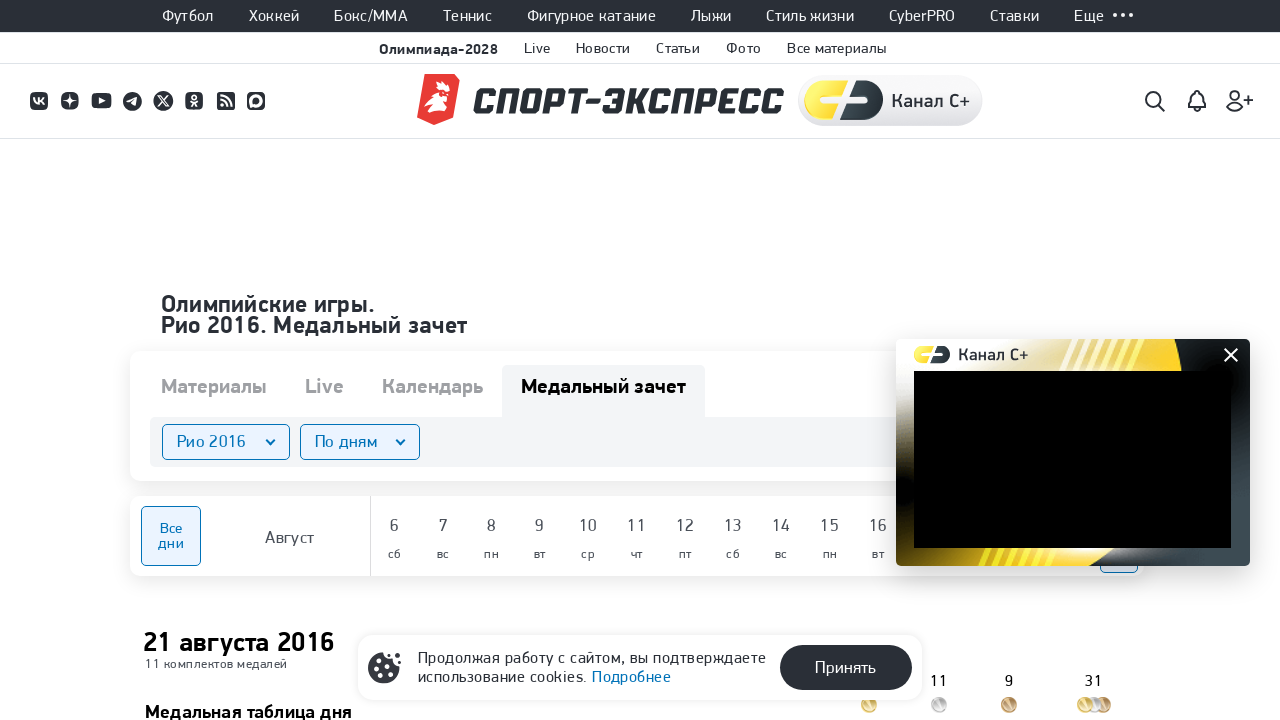

Verified Olympic subtitle table header element is present
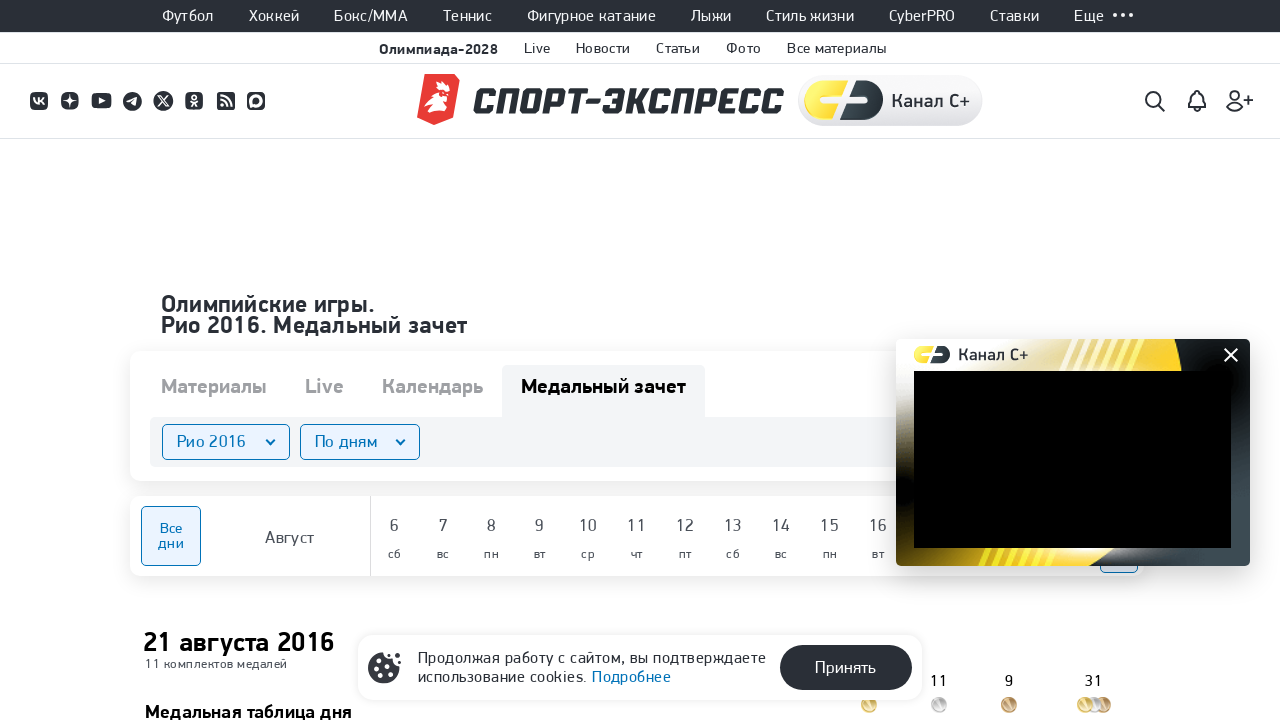

Verified Olympic page title heading element is present
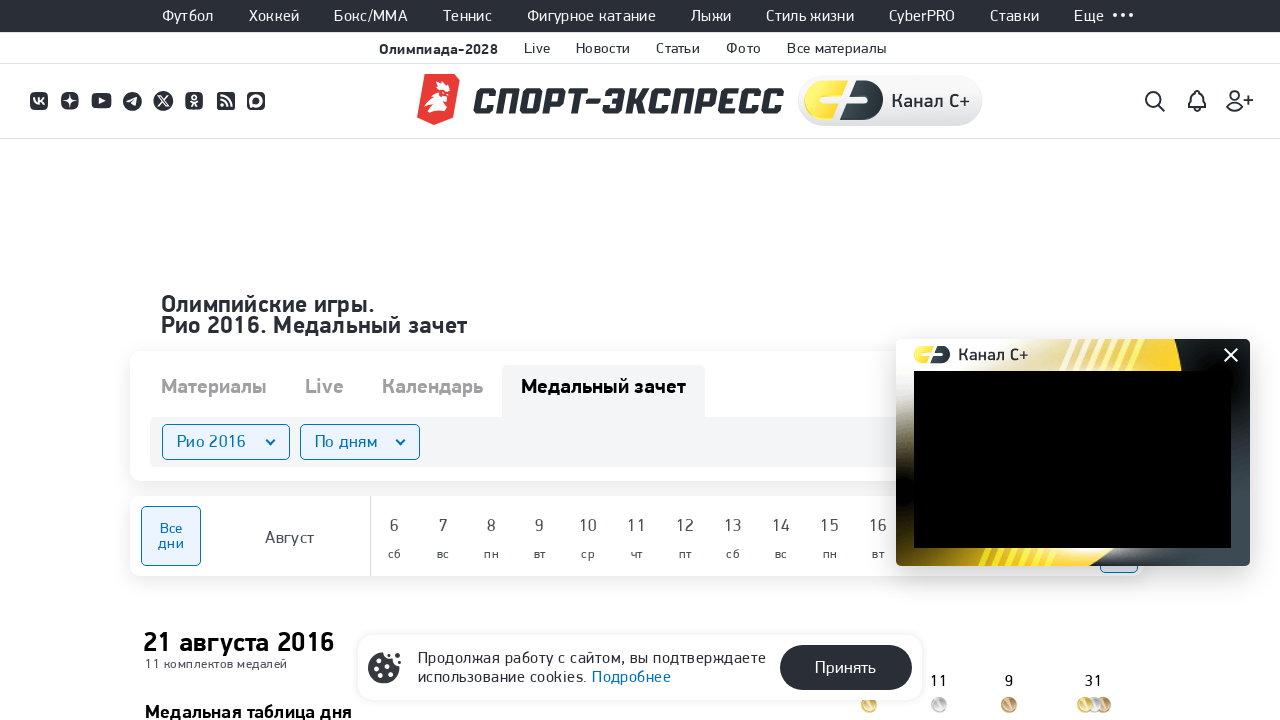

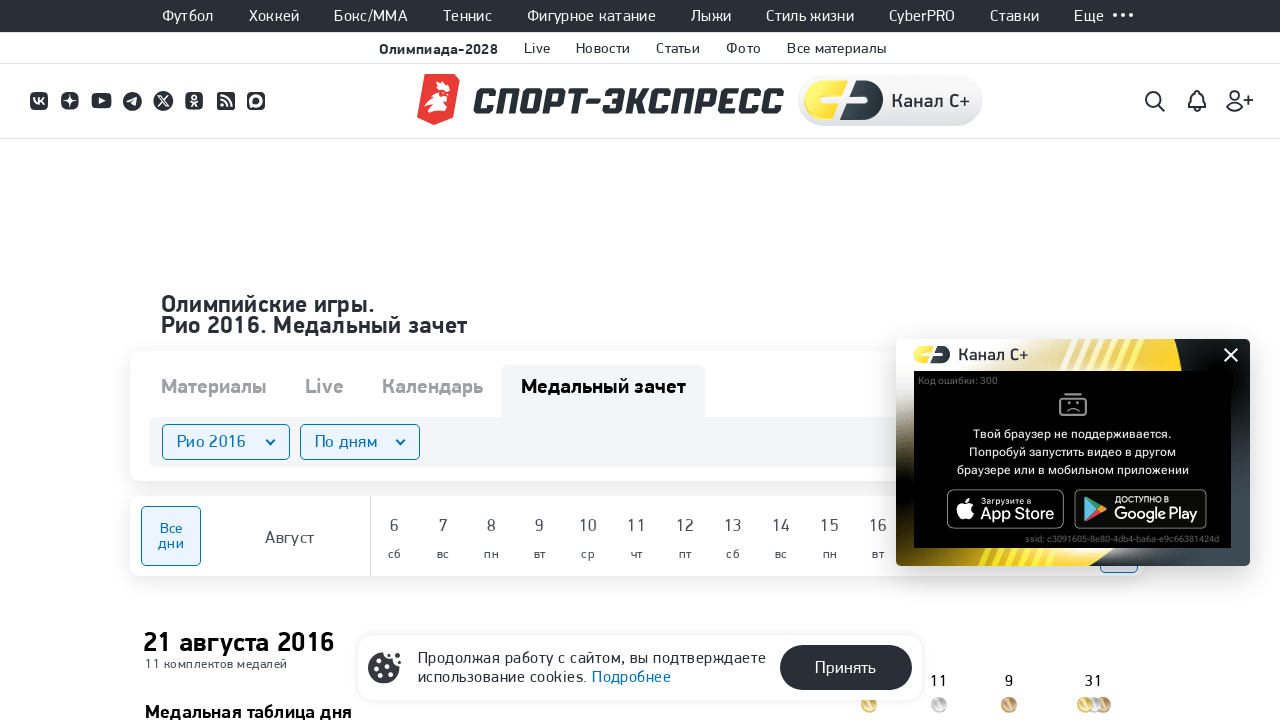